Navigates to browse languages section and clicks on the J submenu to view languages starting with letter J

Starting URL: http://www.99-bottles-of-beer.net/

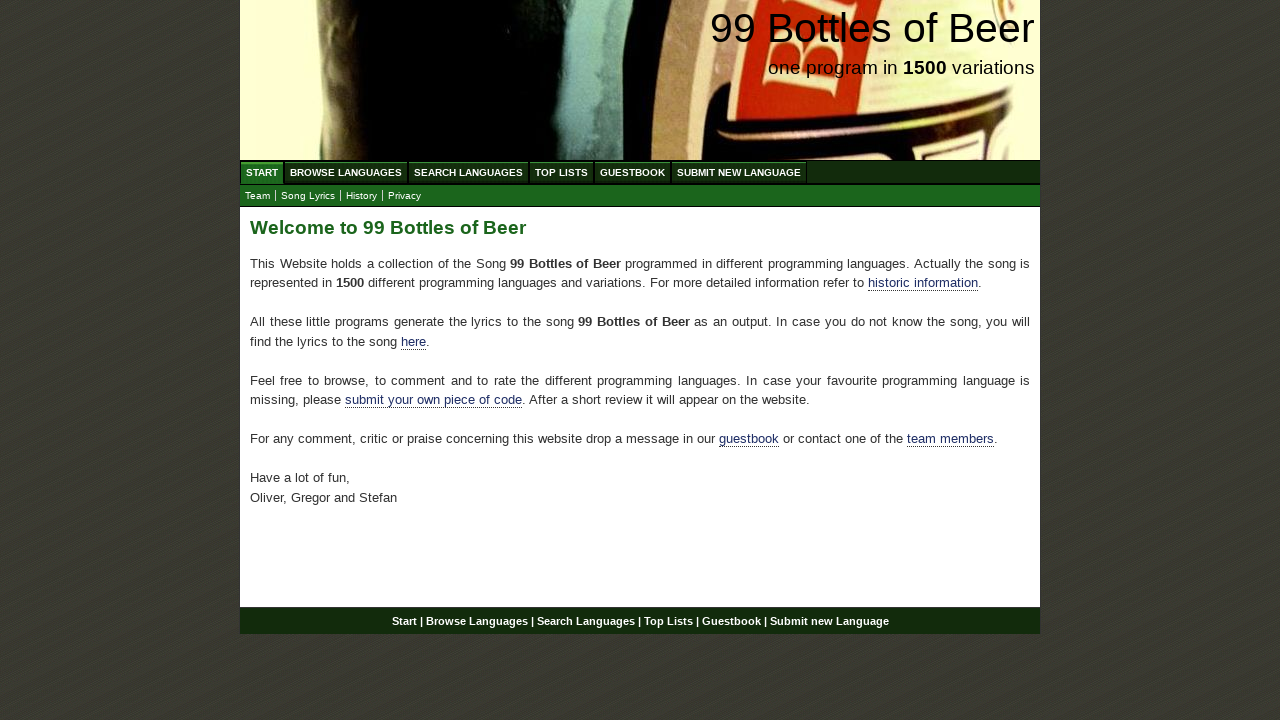

Clicked on Browse Languages link at (346, 172) on xpath=//ul//a[@href='/abc.html']
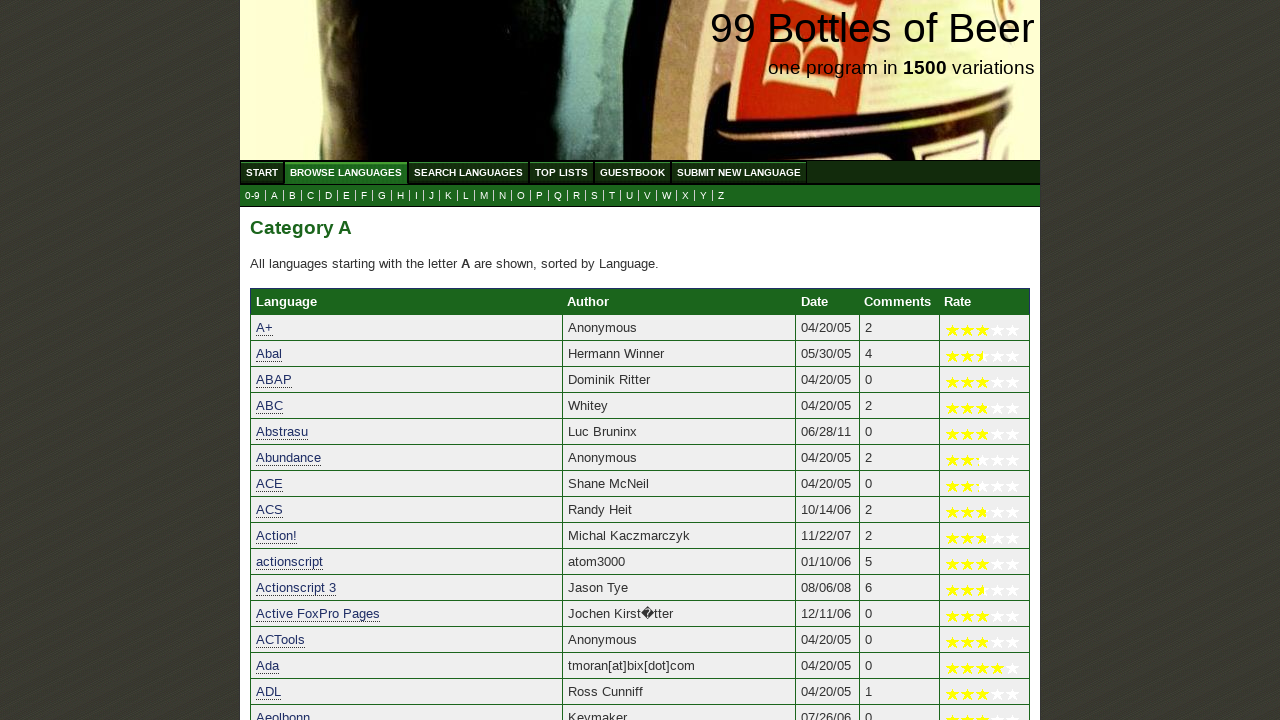

Clicked on J submenu to view languages starting with letter J at (432, 196) on [href='j.html']
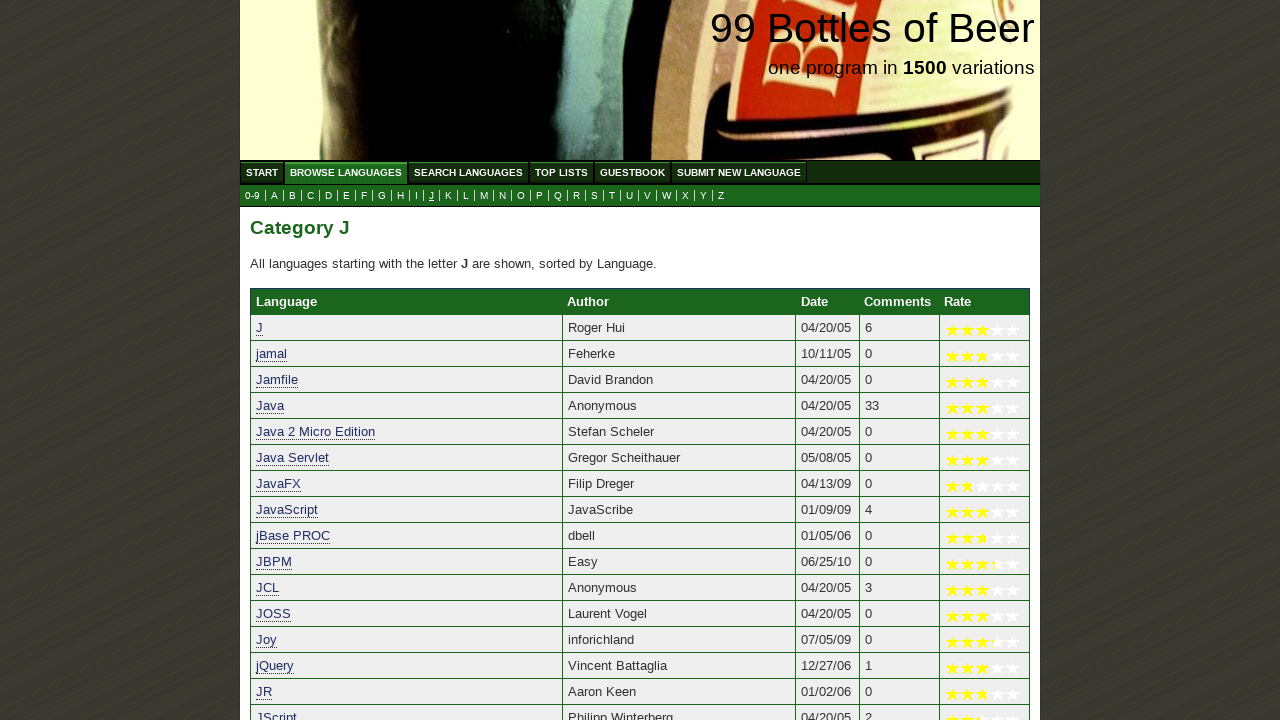

Languages starting with J loaded successfully
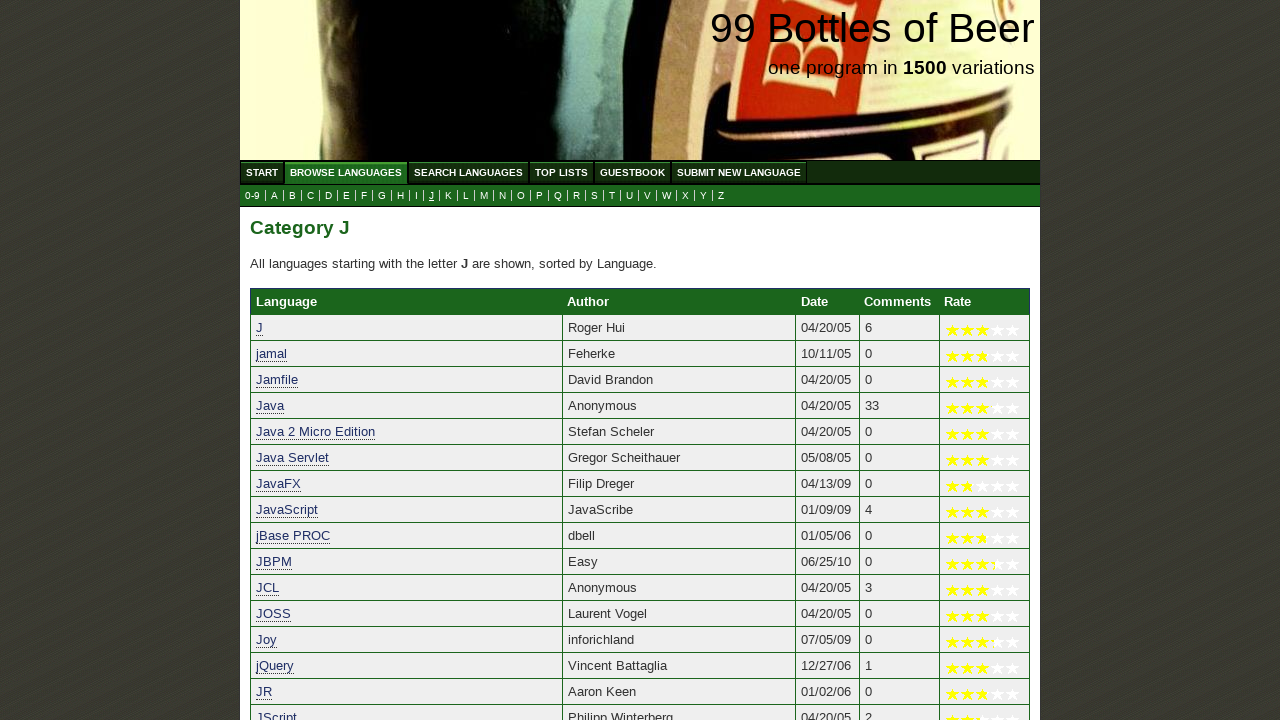

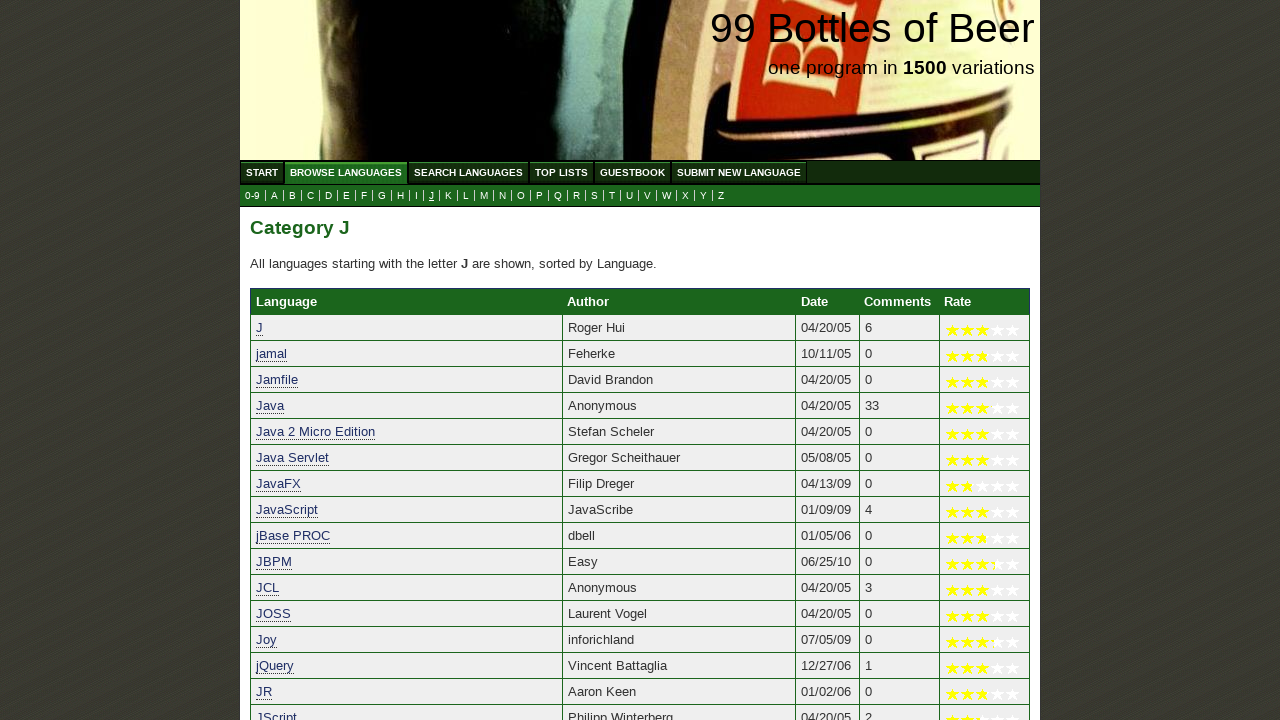